Tests window scrolling functionality by navigating to a webpage and scrolling down 1500 pixels using JavaScript execution

Starting URL: https://www.dream11.com/

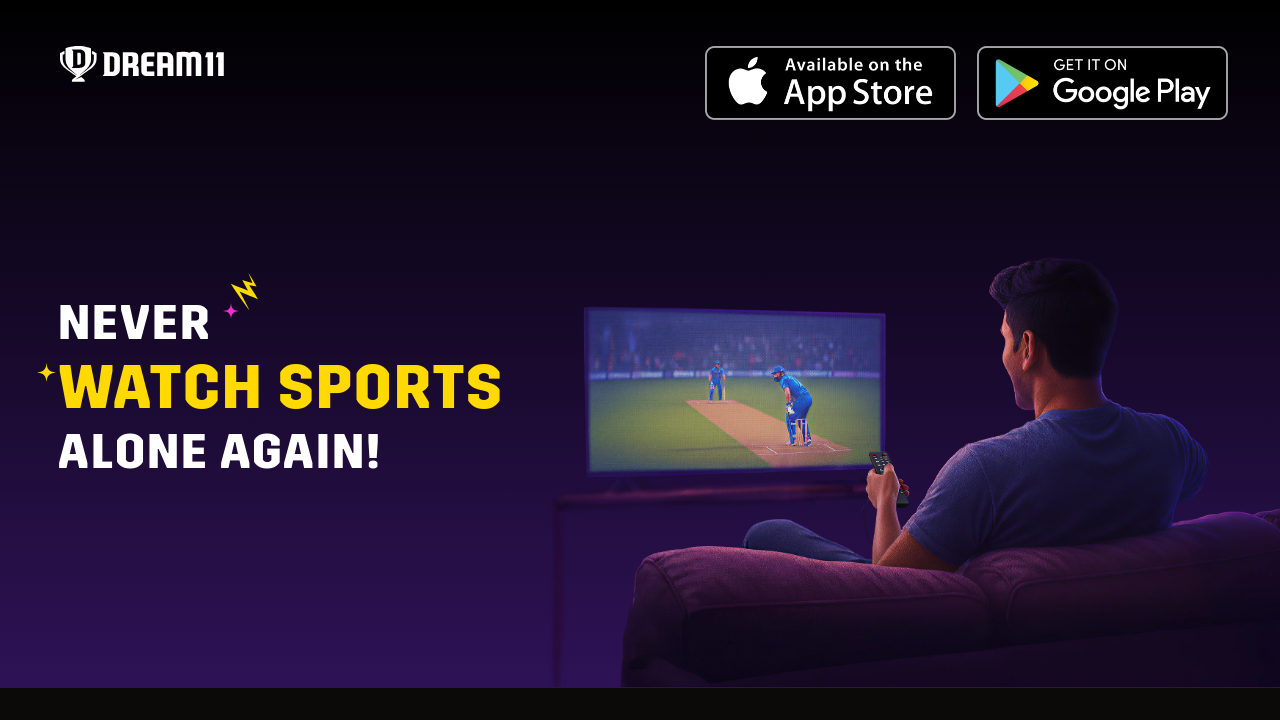

Navigated to Dream11 homepage
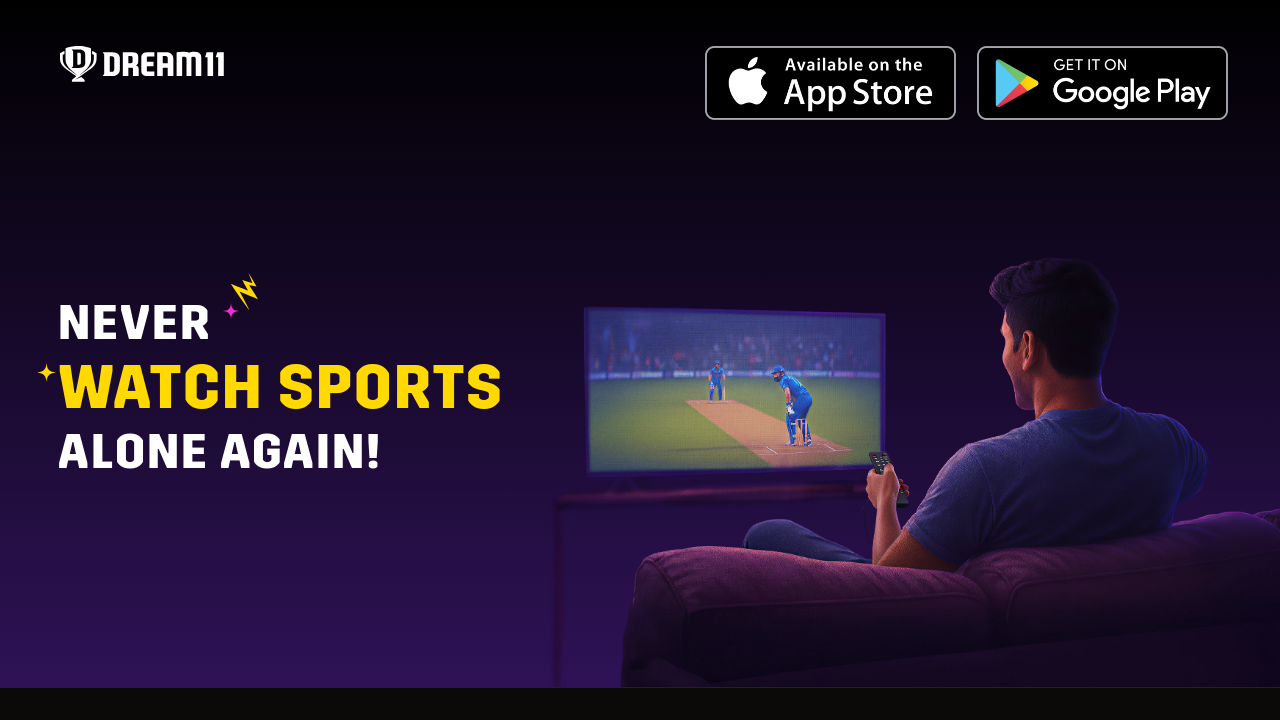

Scrolled down 1500 pixels using JavaScript
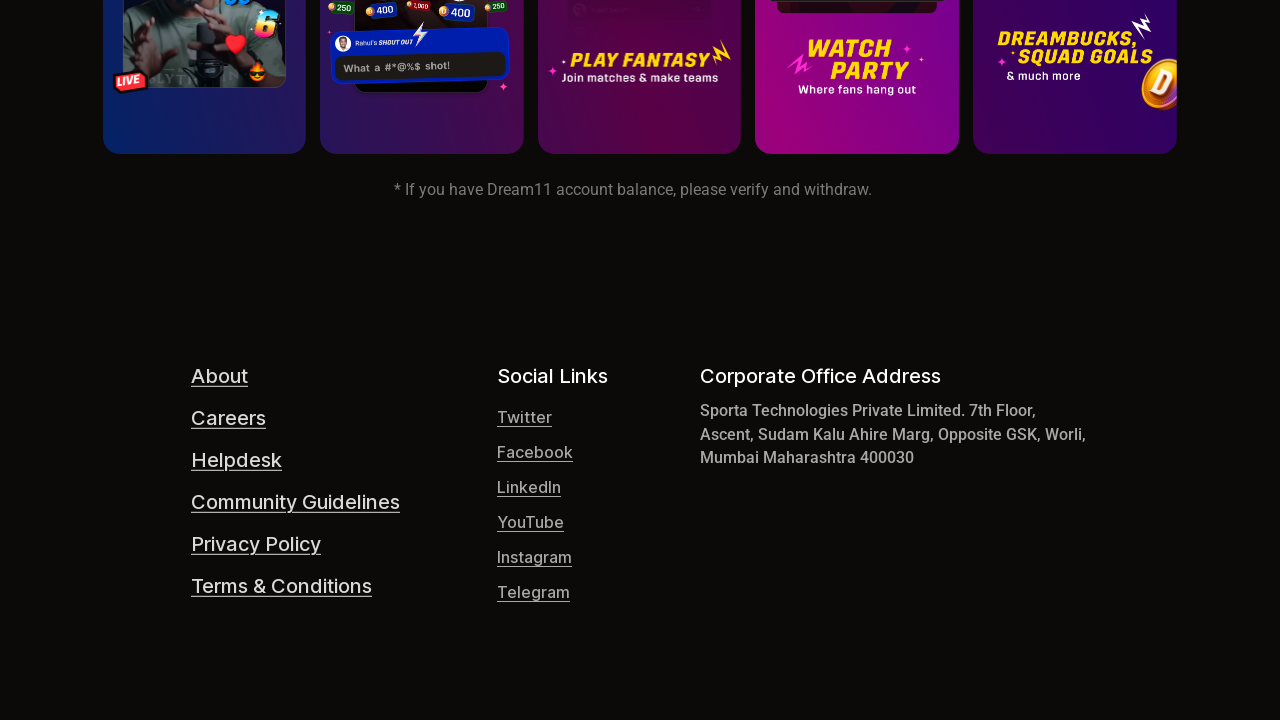

Waited 2000ms to observe scroll effect
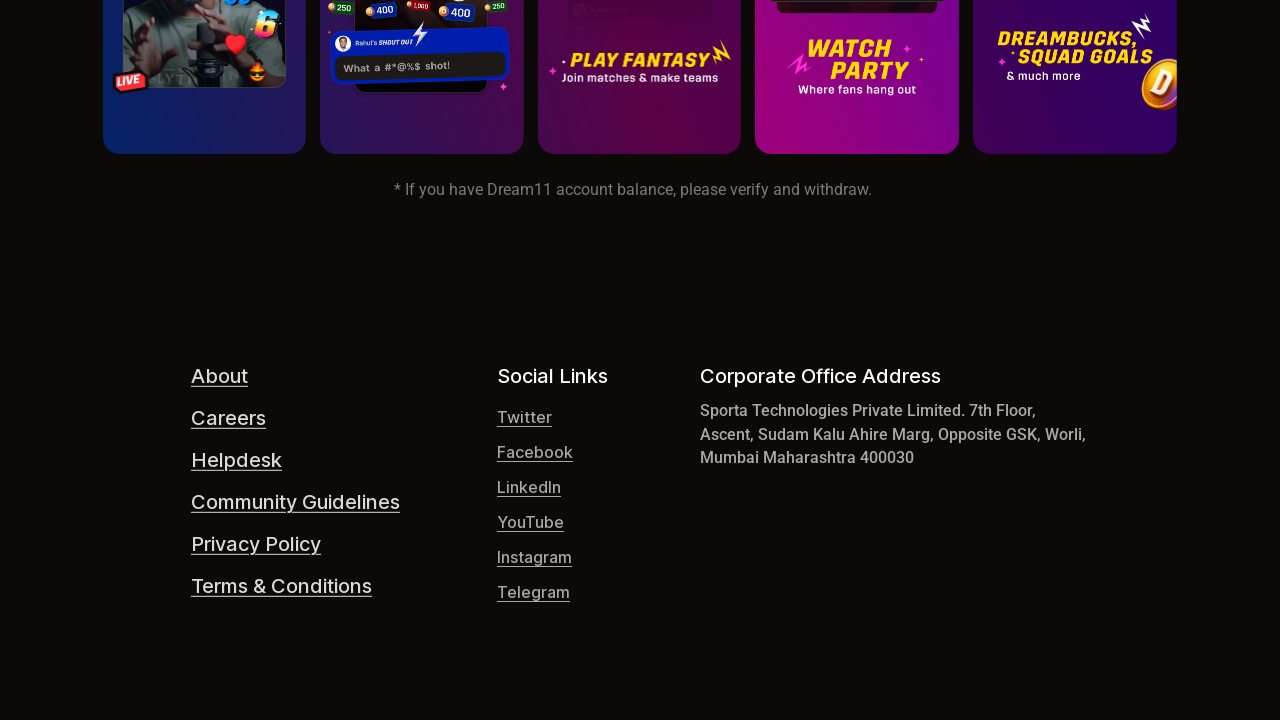

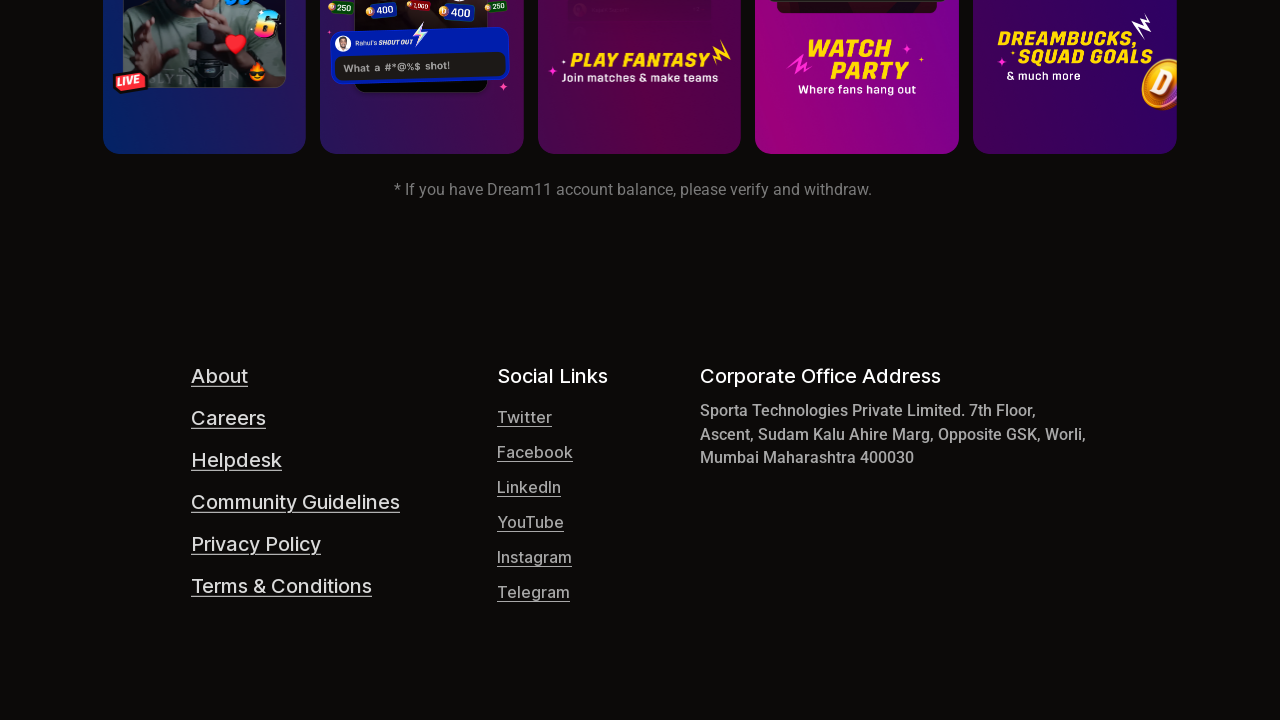